Tests navigation to the Test Cases page by clicking the Test Cases button from the homepage

Starting URL: https://automationexercise.com/

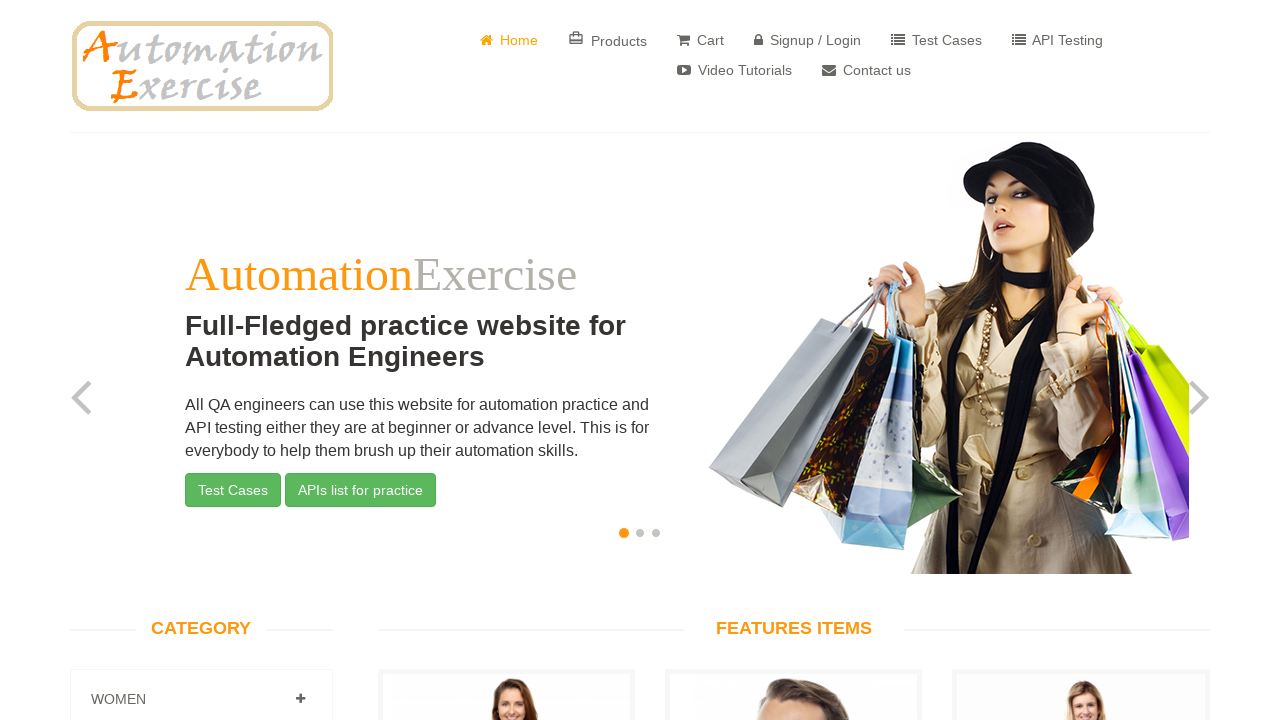

Homepage loaded - website logo visible
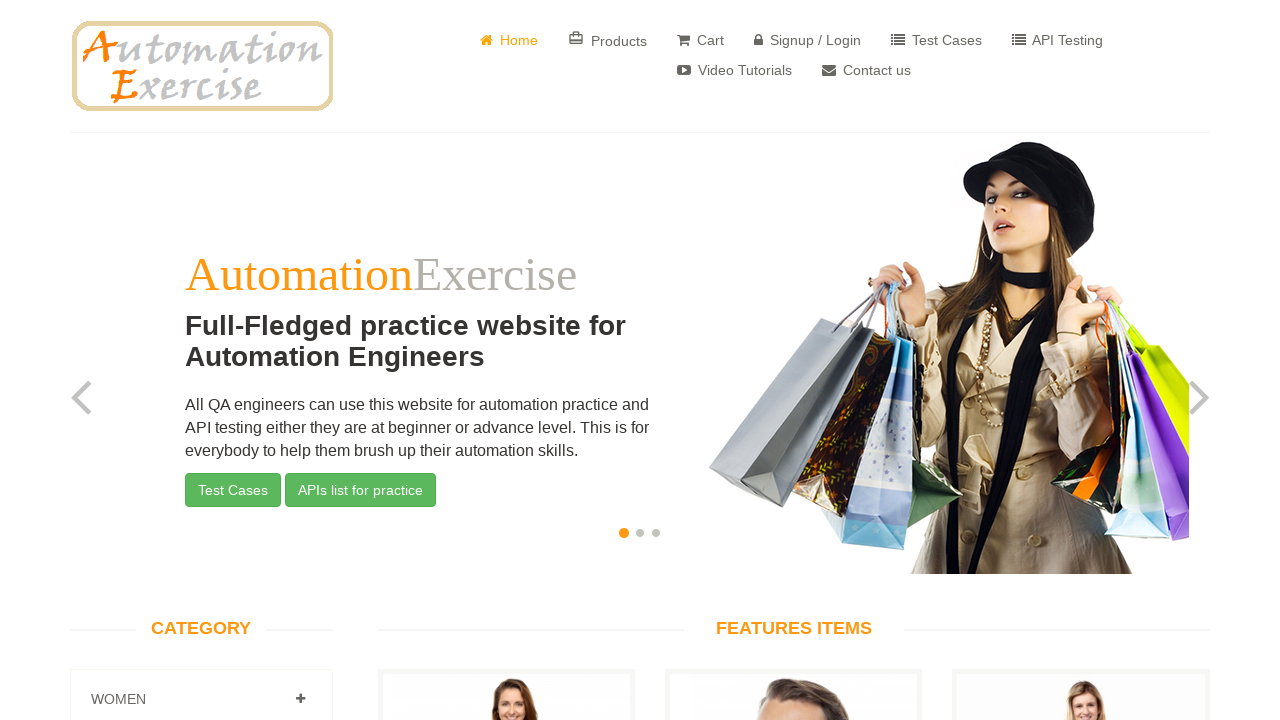

Clicked Test Cases button from homepage at (936, 40) on a:has-text('Test Cases')
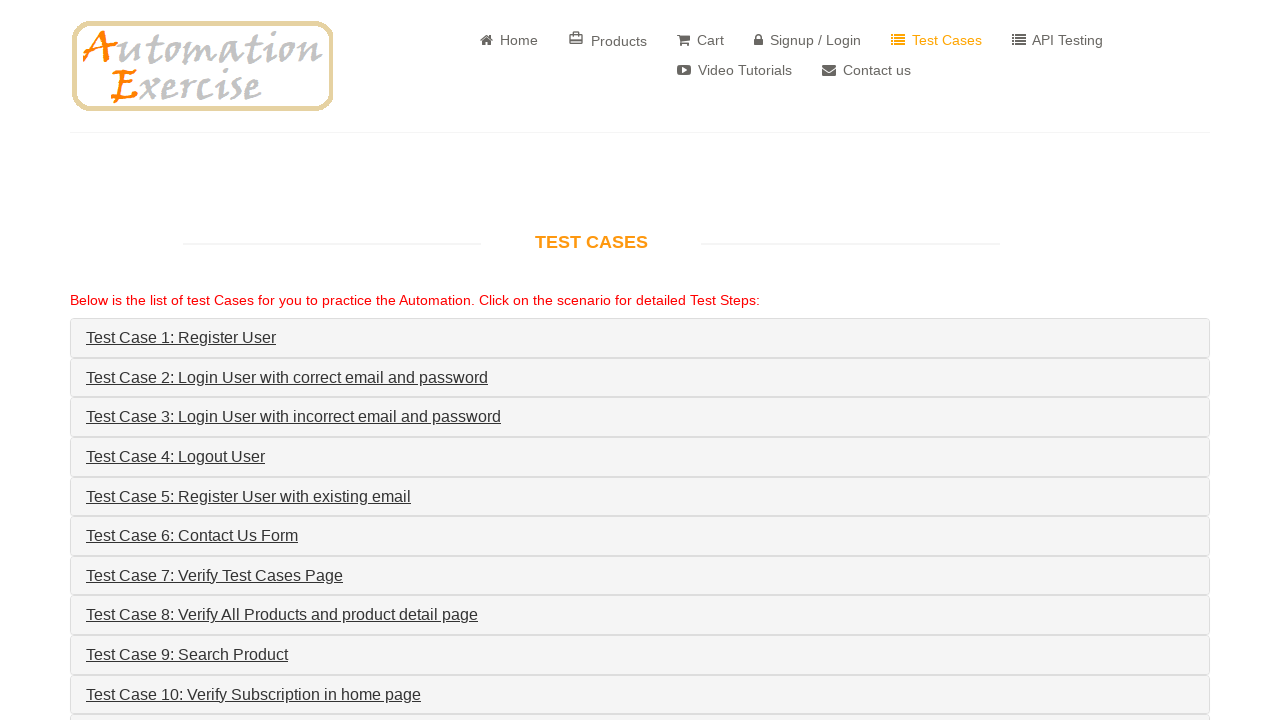

Test Cases page loaded successfully
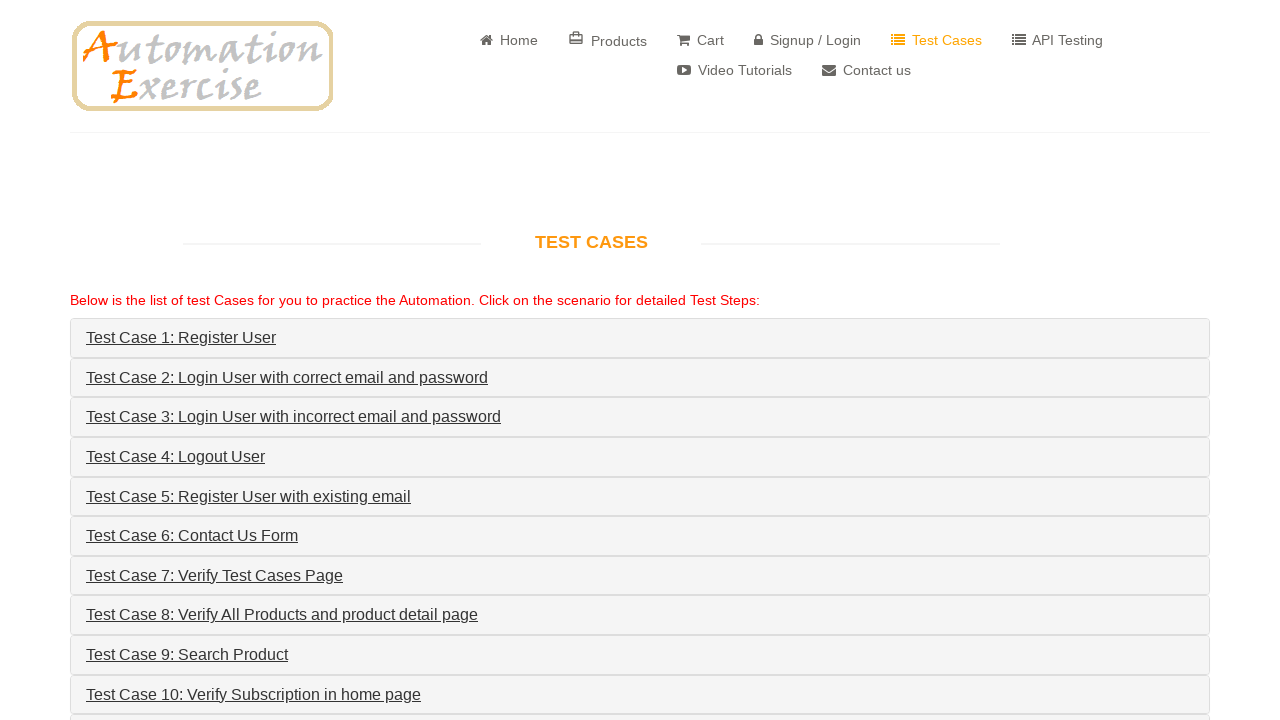

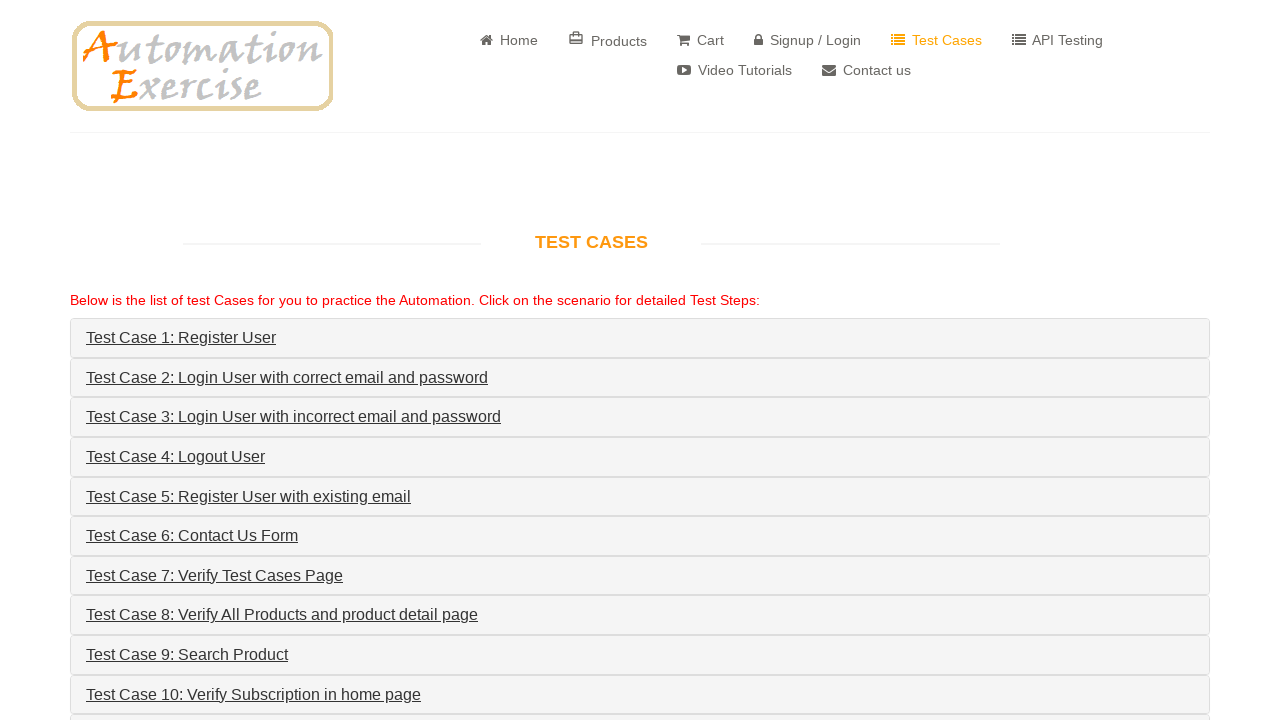